Tests handling a prompt dialog by entering random text and verifying the result message displays the entered text

Starting URL: https://demoqa.com/alerts

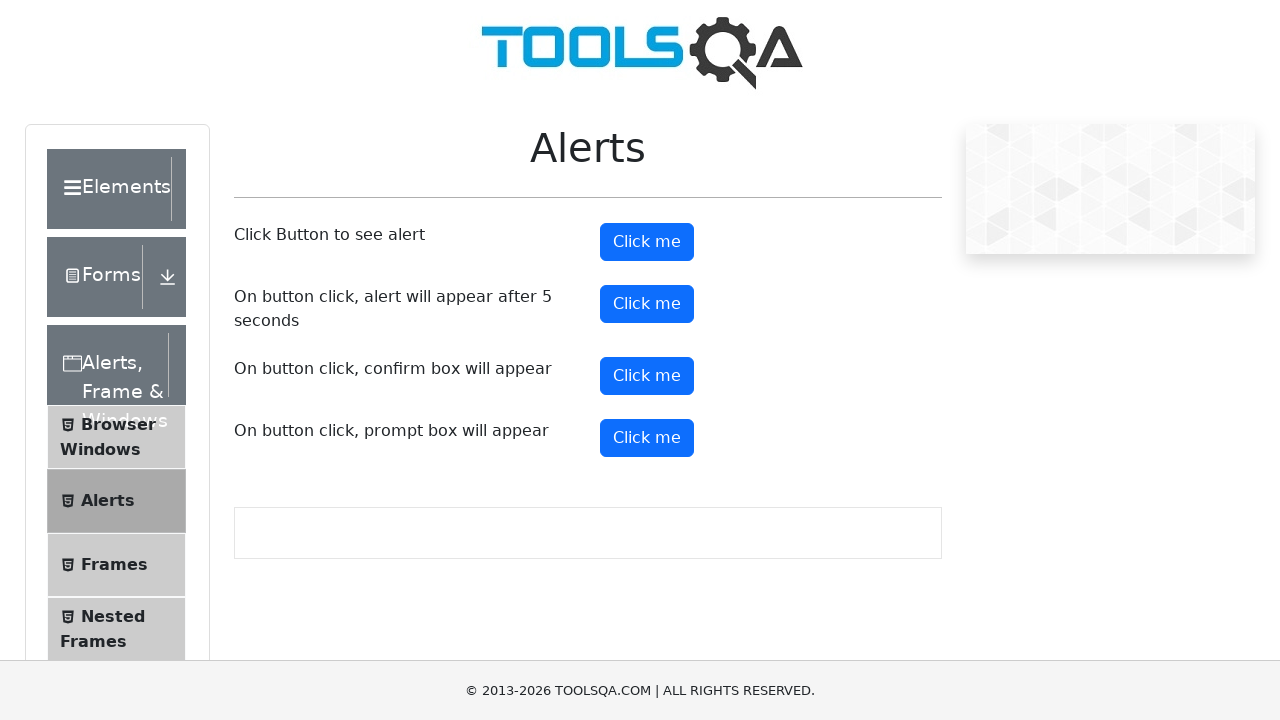

Set up dialog handler to accept prompt with 'HelloWorld99'
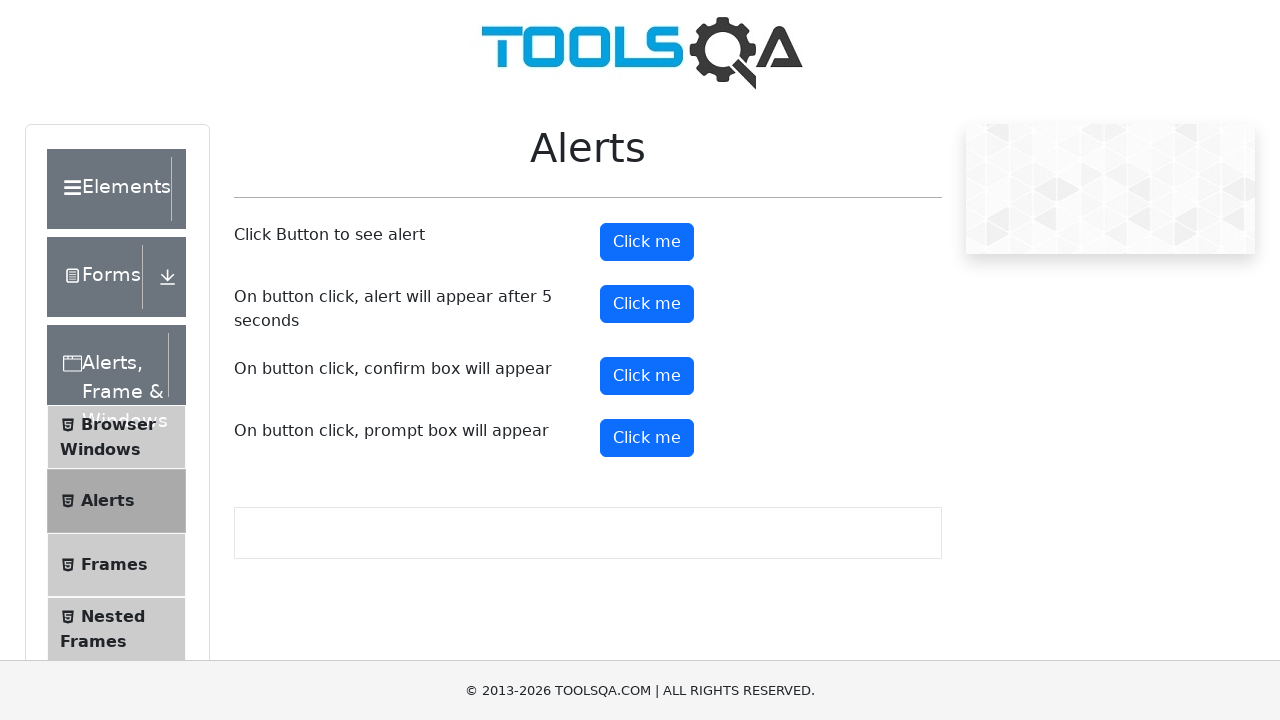

Clicked prompt button to trigger dialog at (647, 438) on #promtButton
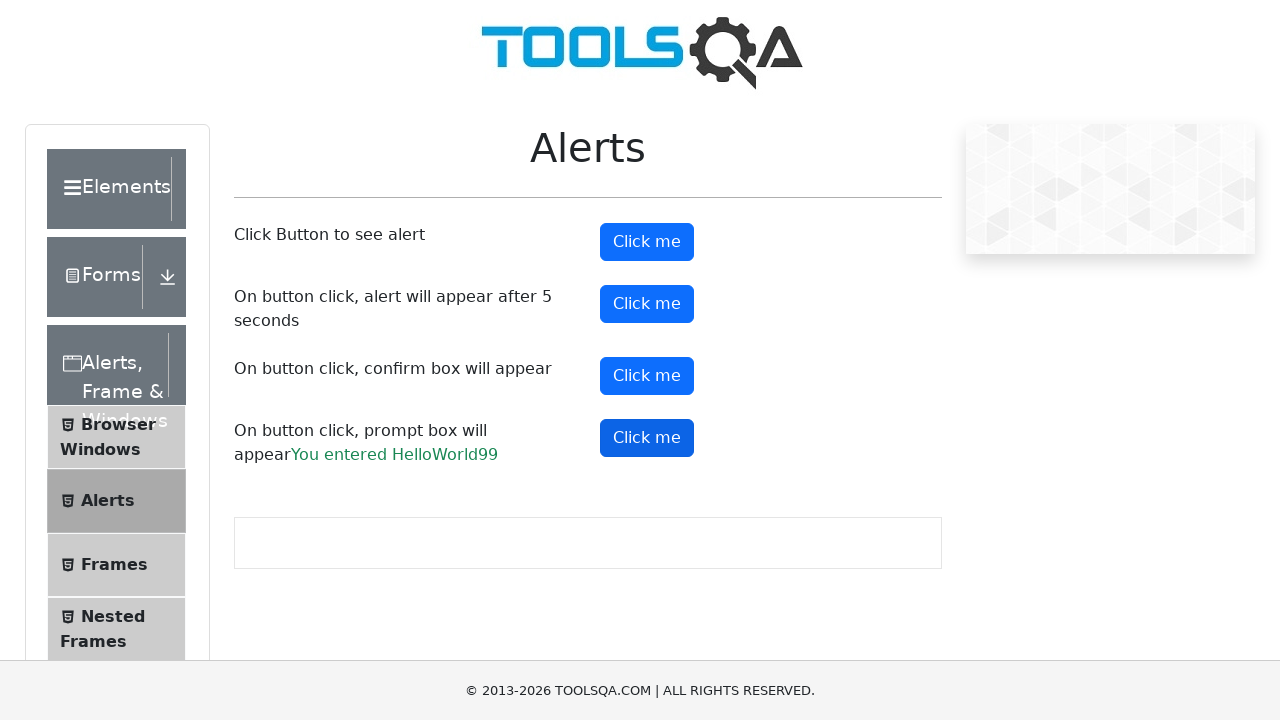

Waited for prompt result message to appear
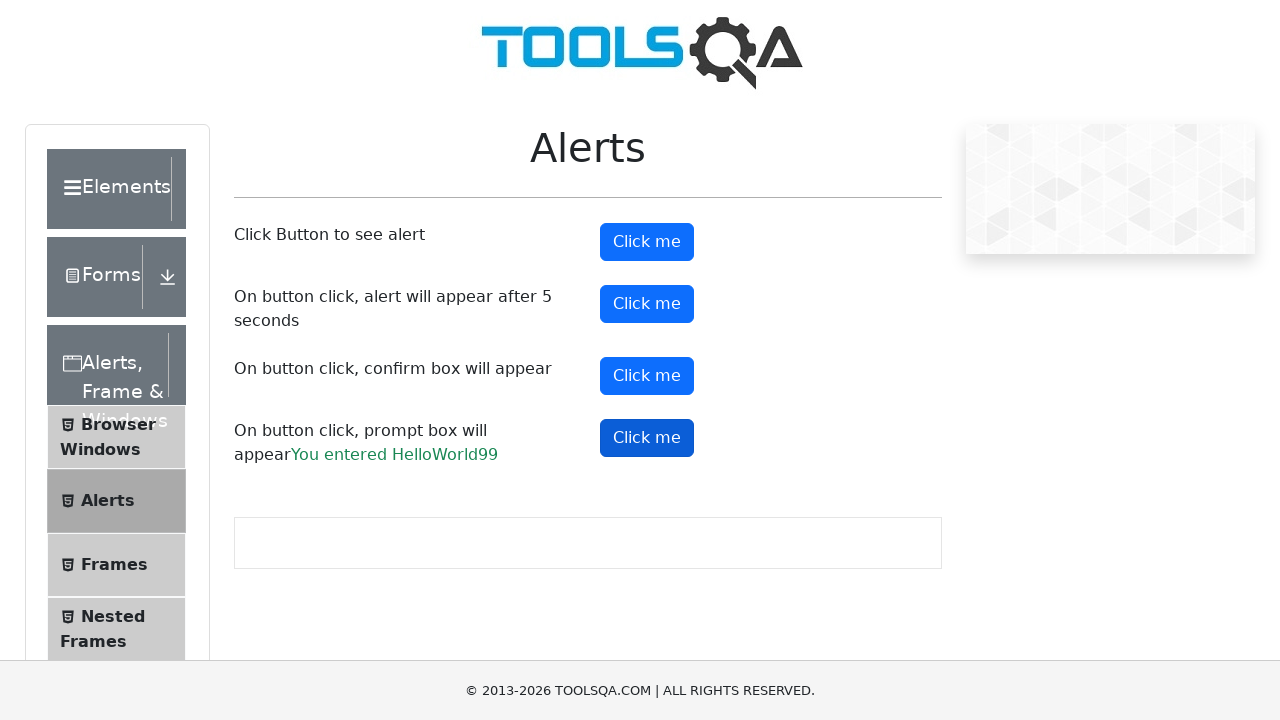

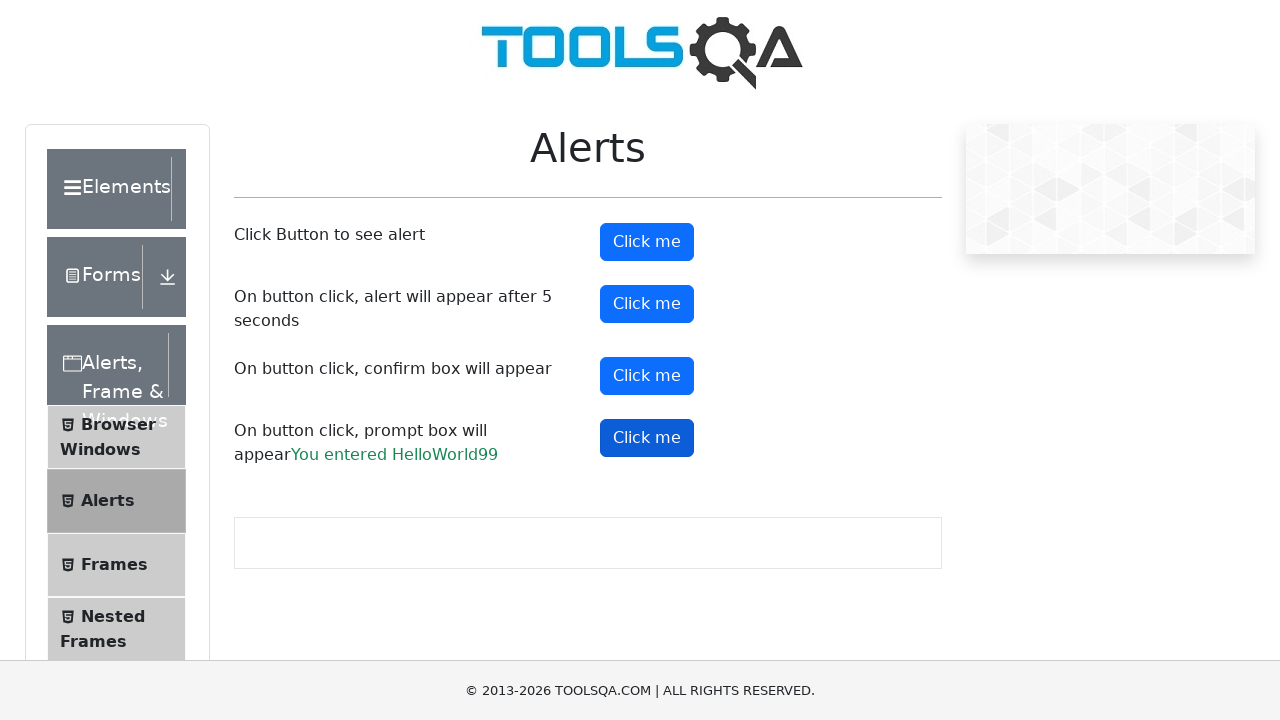